Tests that clicking Catalog link displays the catalog page with correct cat image source

Starting URL: https://cs1632.appspot.com/

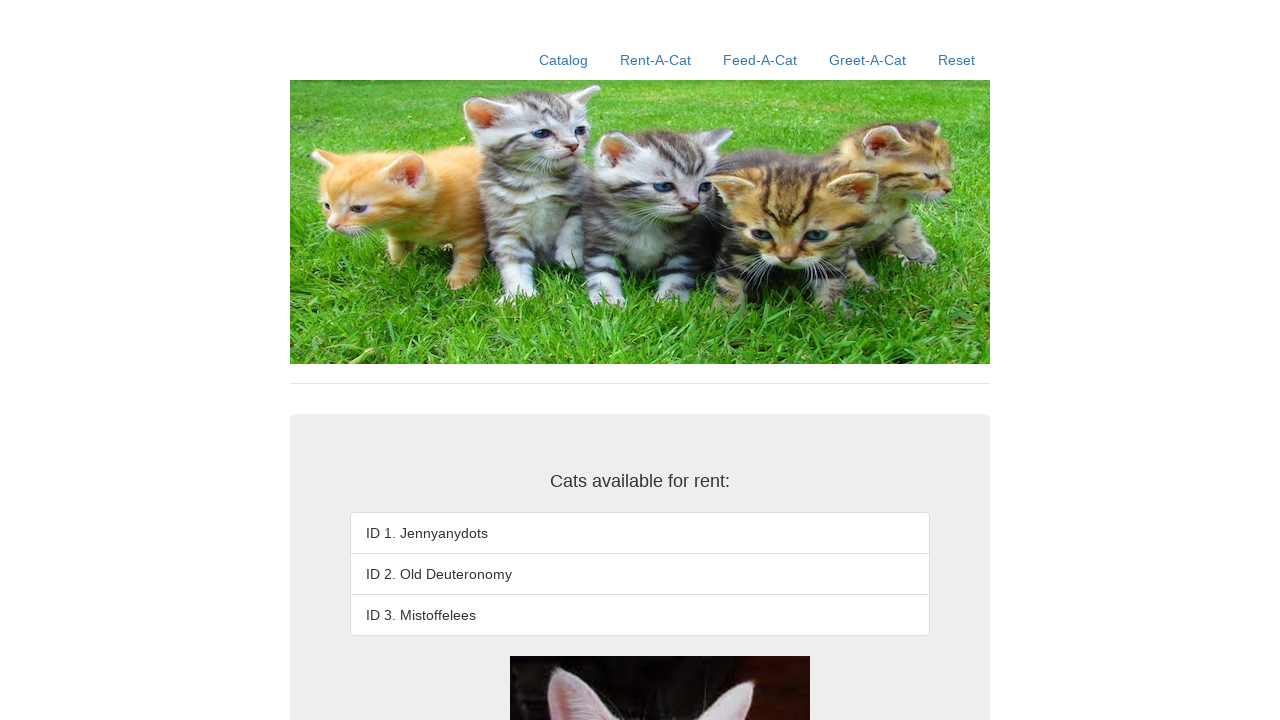

Reset cookies to clear state
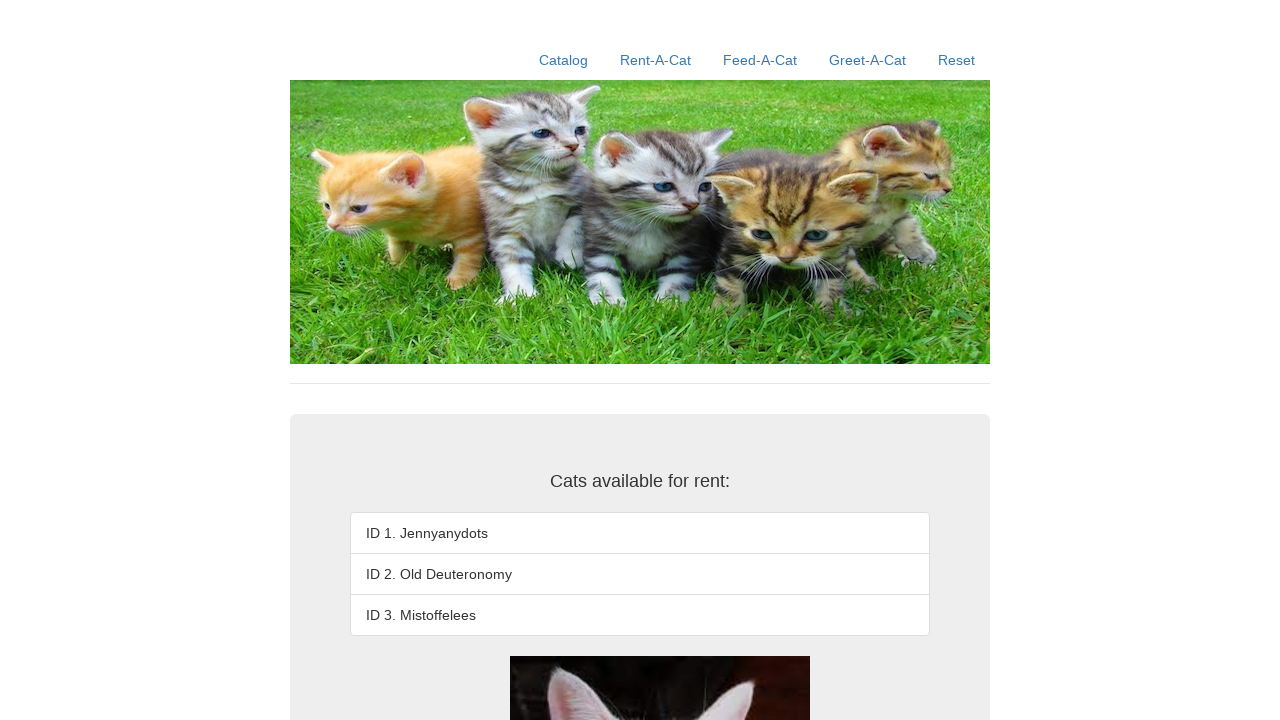

Clicked Catalog link to navigate to catalog page at (564, 60) on text=Catalog
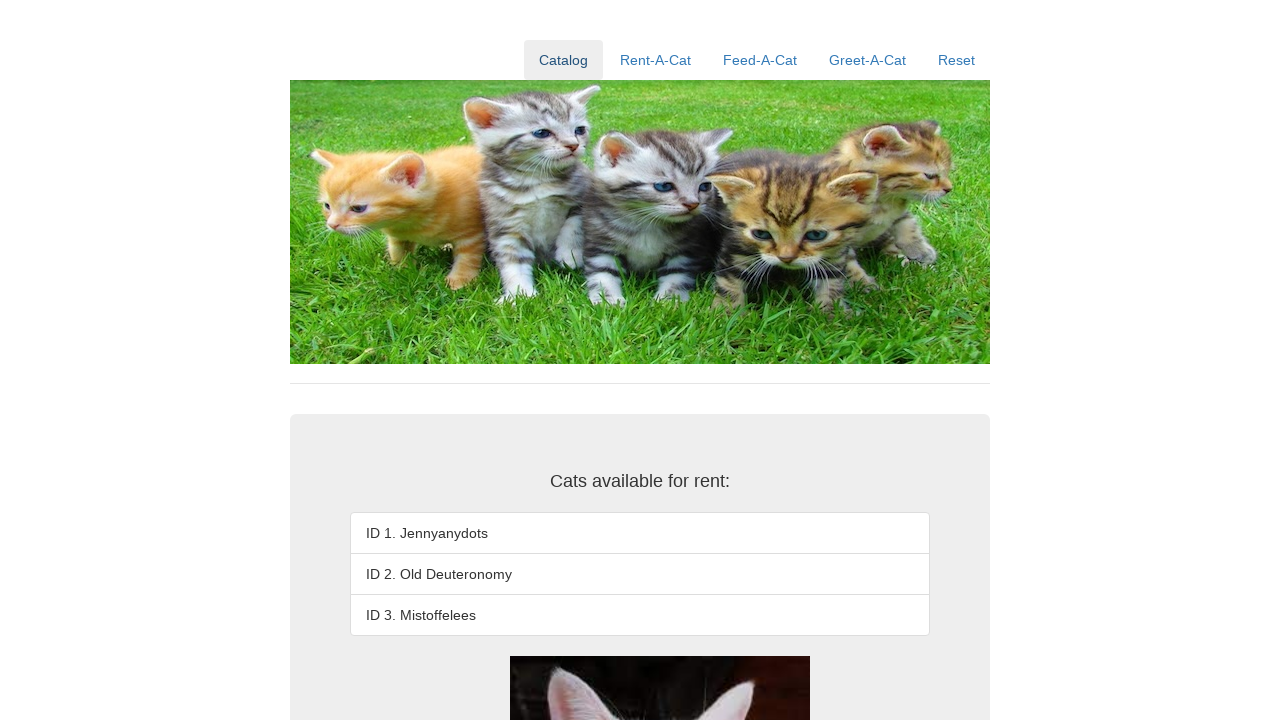

Retrieved src attribute of second cat image
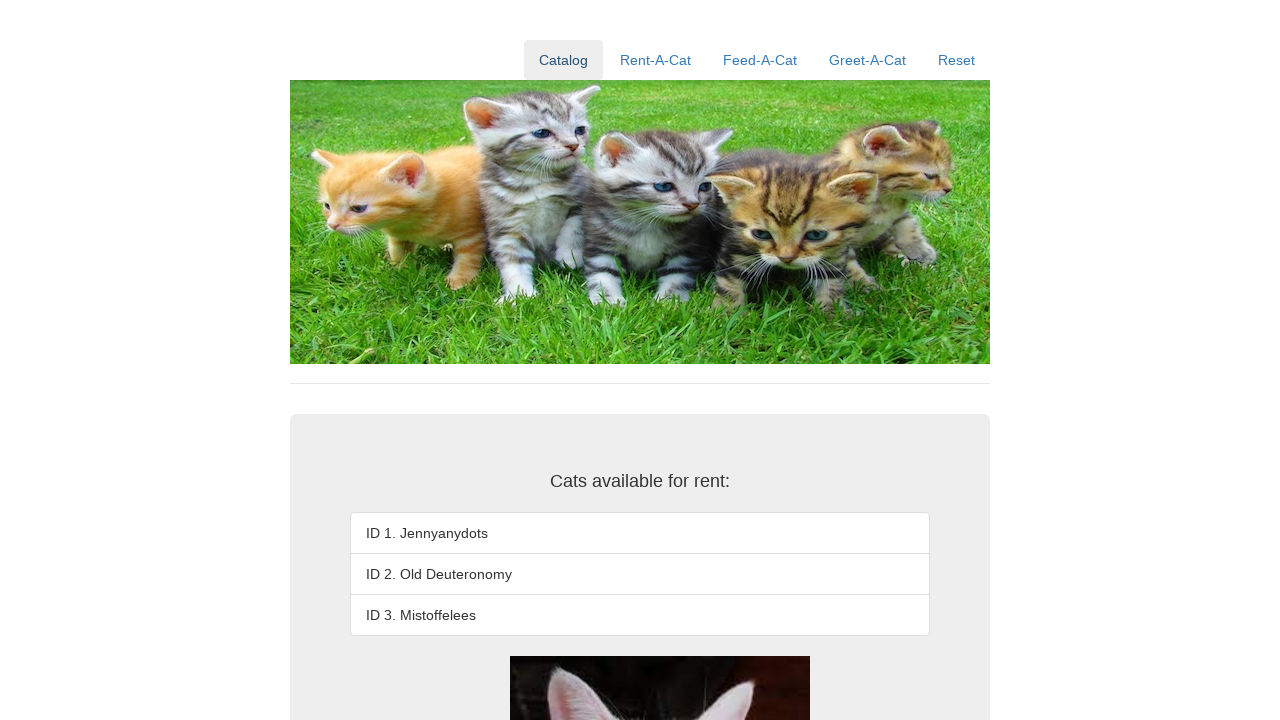

Verified second cat image source is correct (cat2.jpg)
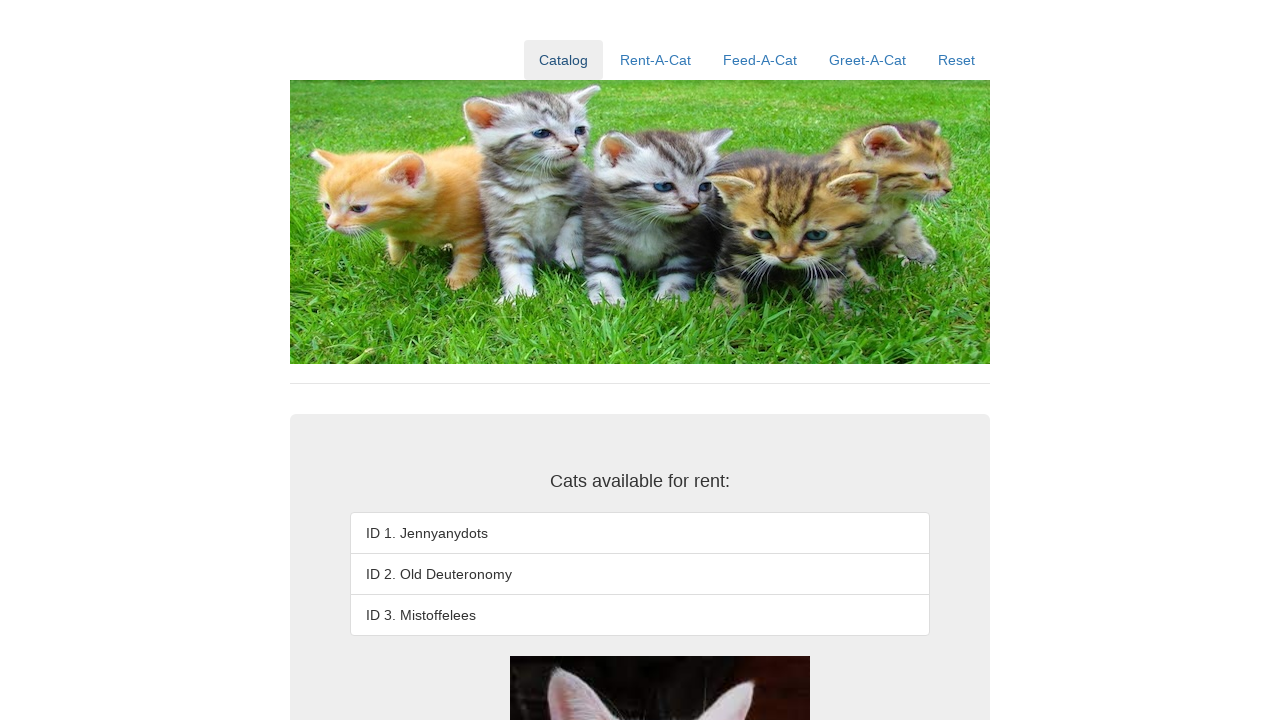

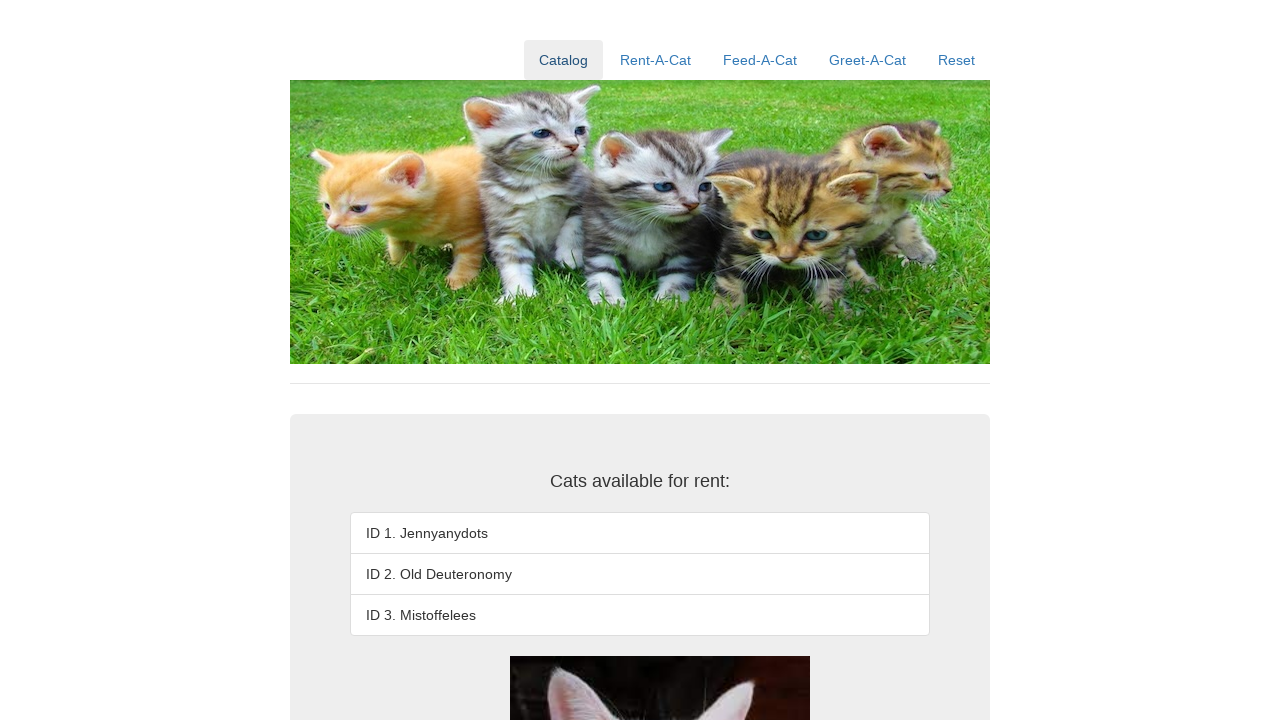